Tests keyboard actions on a text input field including typing with Shift held (for uppercase), selecting text, and copy-paste operations using keyboard shortcuts.

Starting URL: http://uitestingplayground.com/textinput

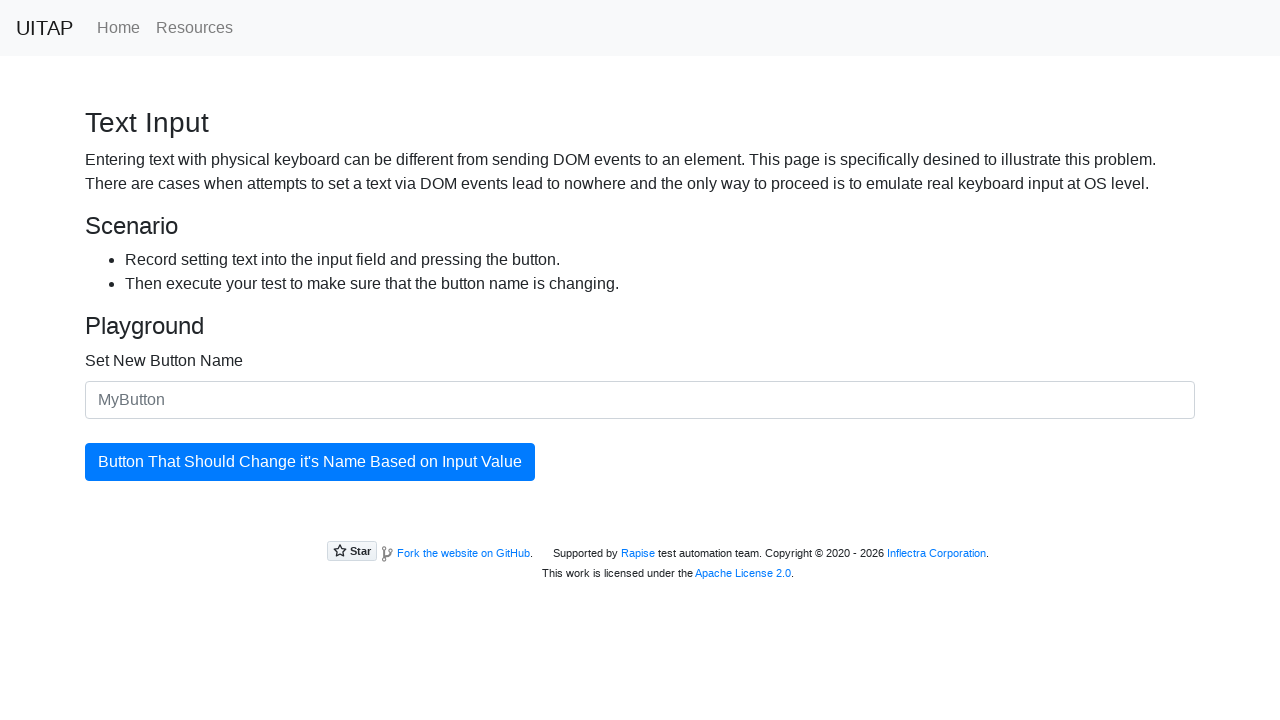

Pressed Shift key down to prepare for uppercase typing
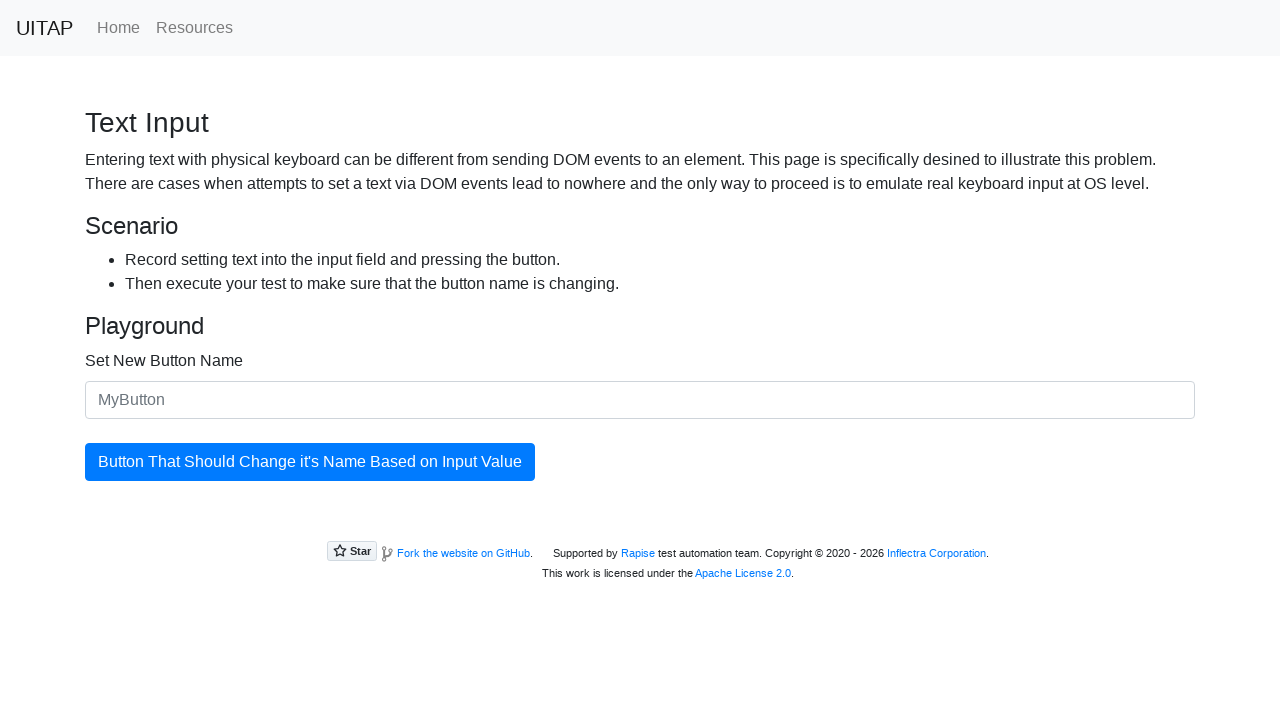

Typed 'merion' with Shift held (results in 'MERION') on #newButtonName
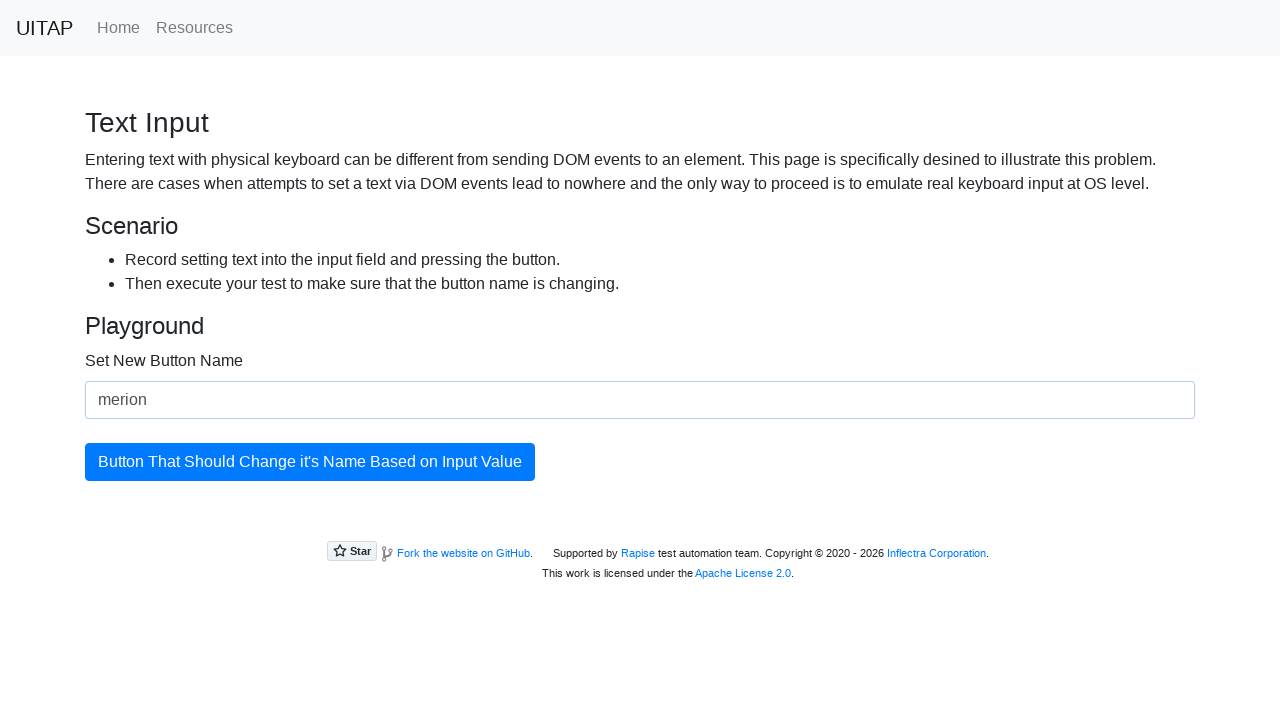

Released Shift key
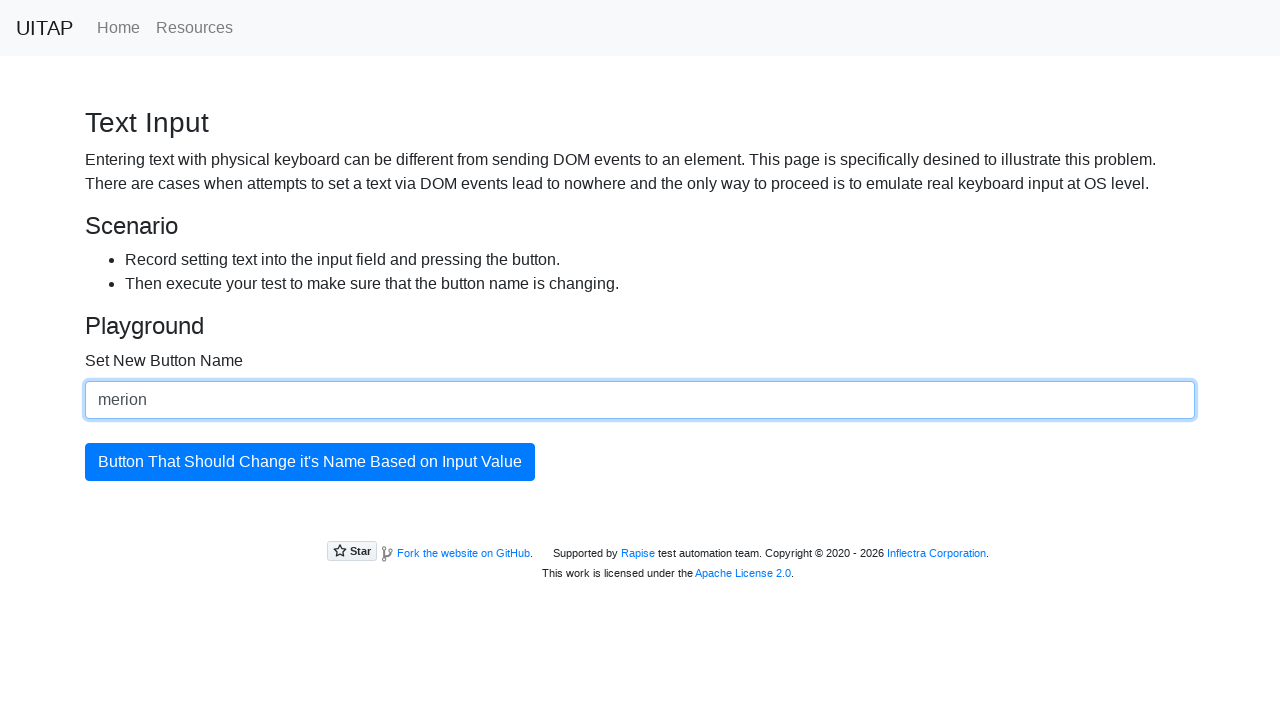

Waited 1 second for visualization
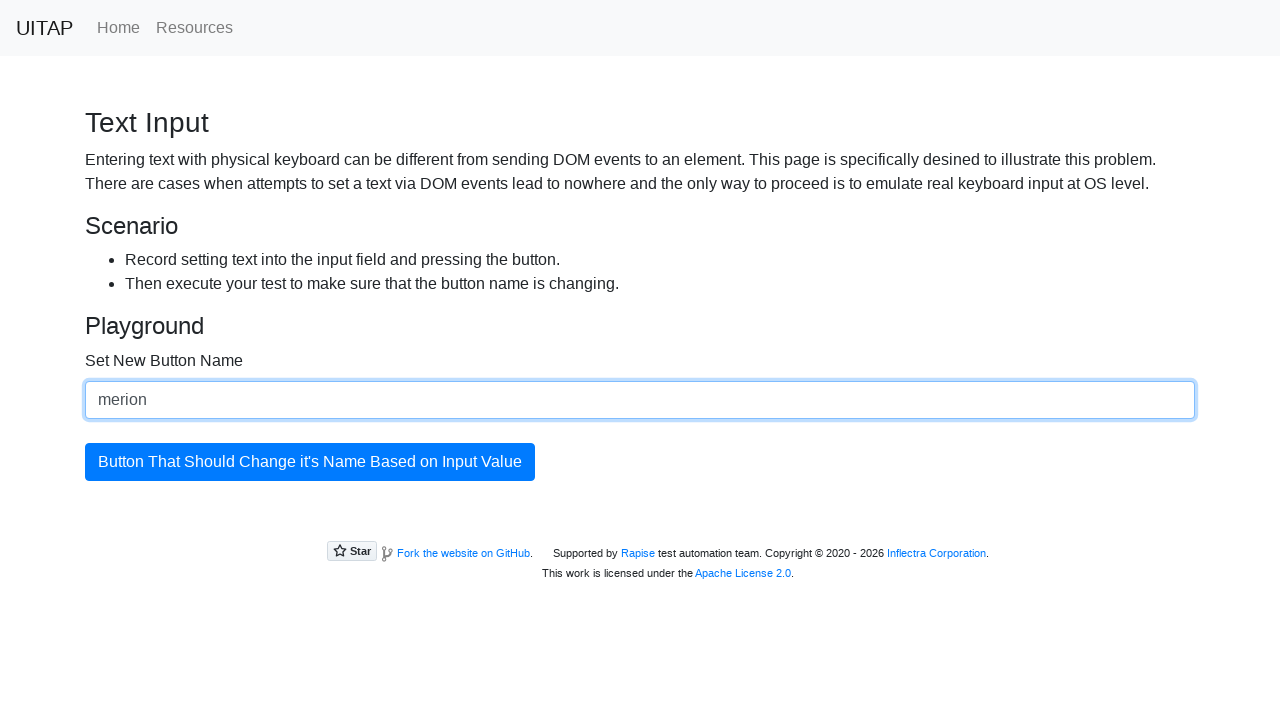

Pressed Shift key down to prepare for text selection
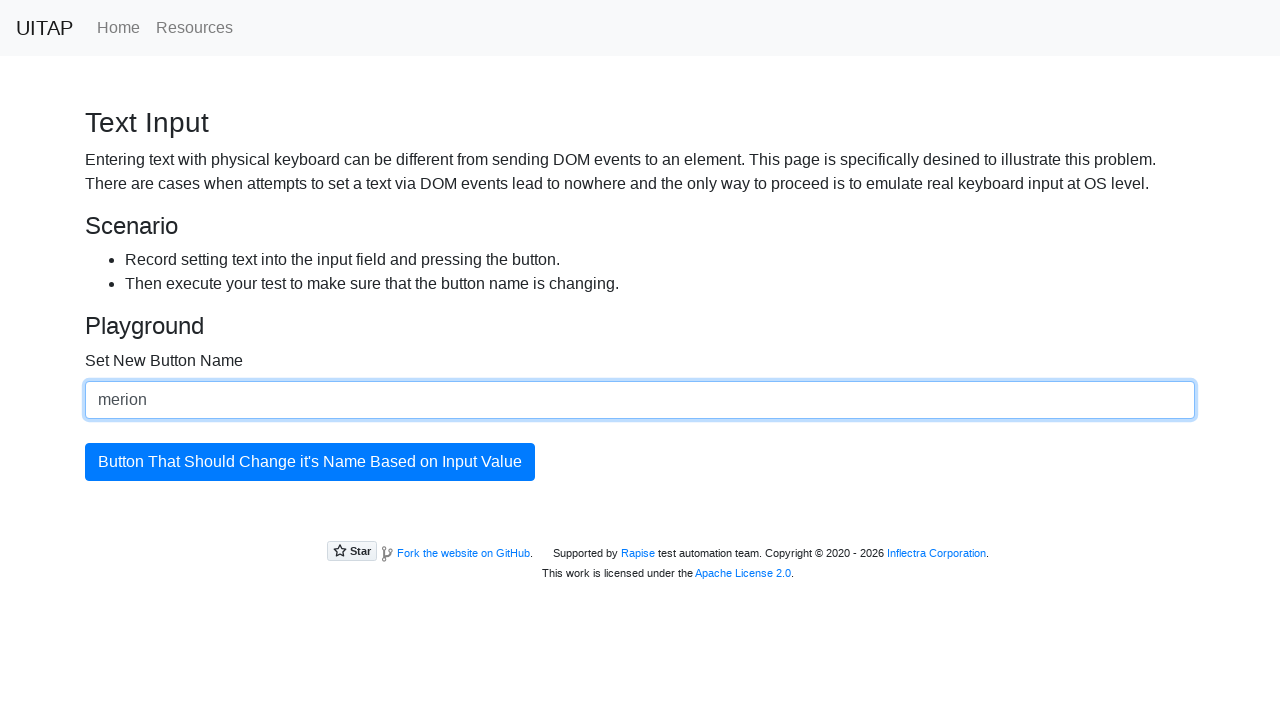

Pressed ArrowUp with Shift held to select text upward
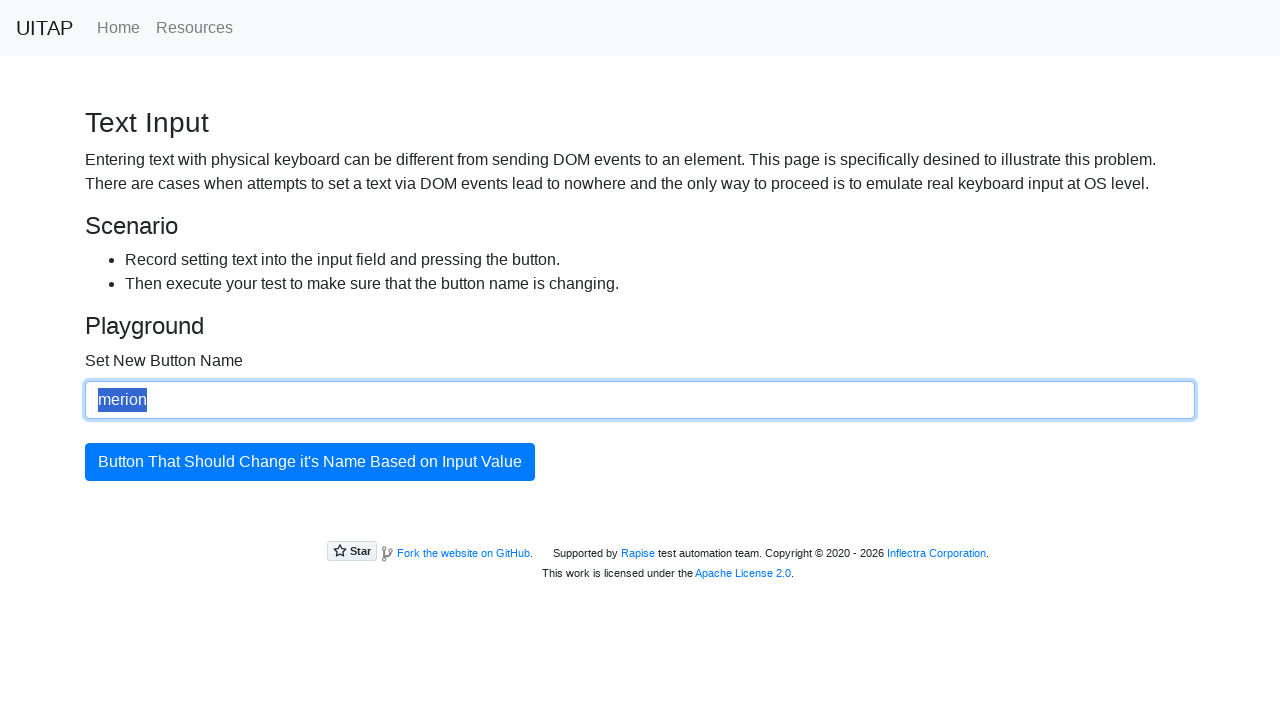

Released Shift key
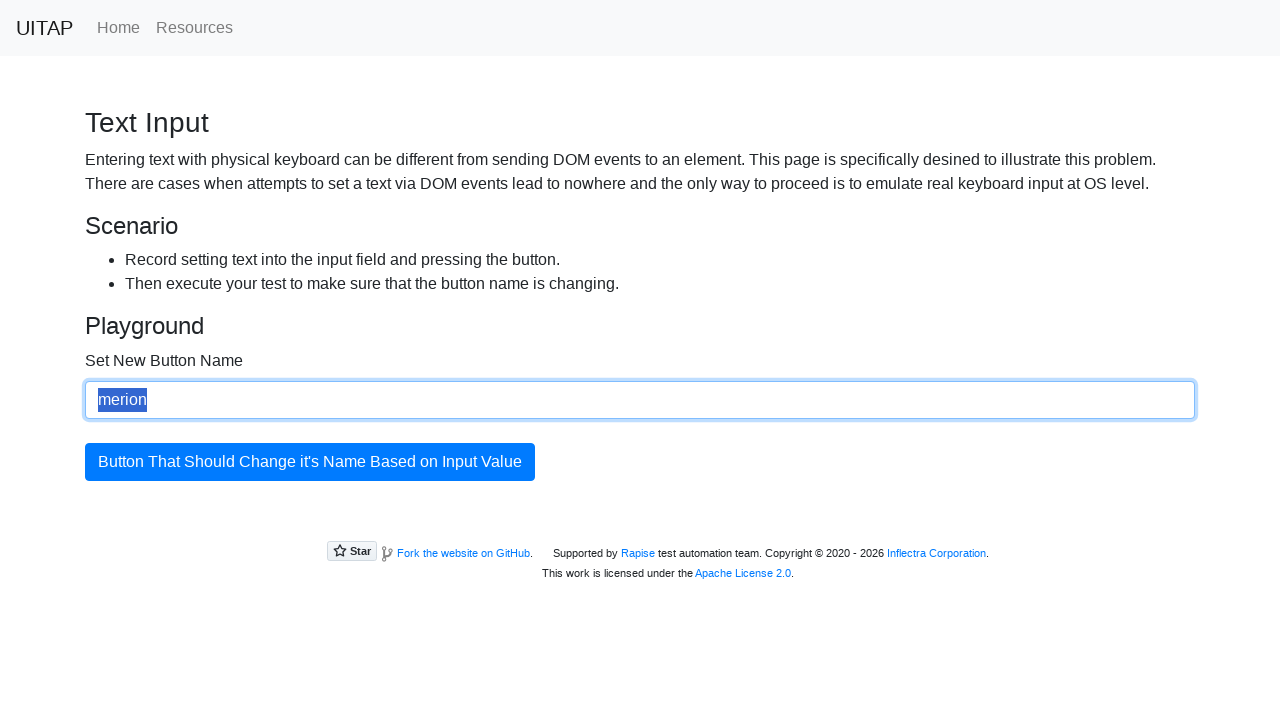

Pressed Control key down to prepare for copy operation
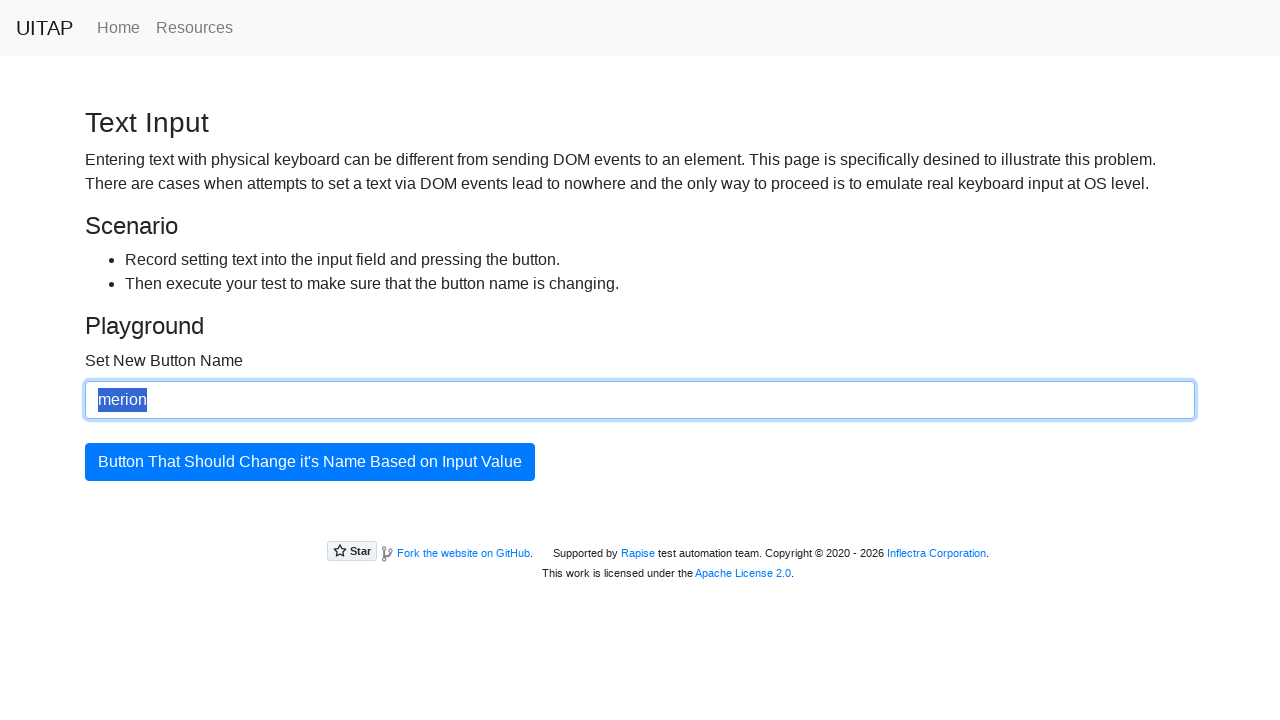

Pressed C key to copy selected text (Ctrl+C)
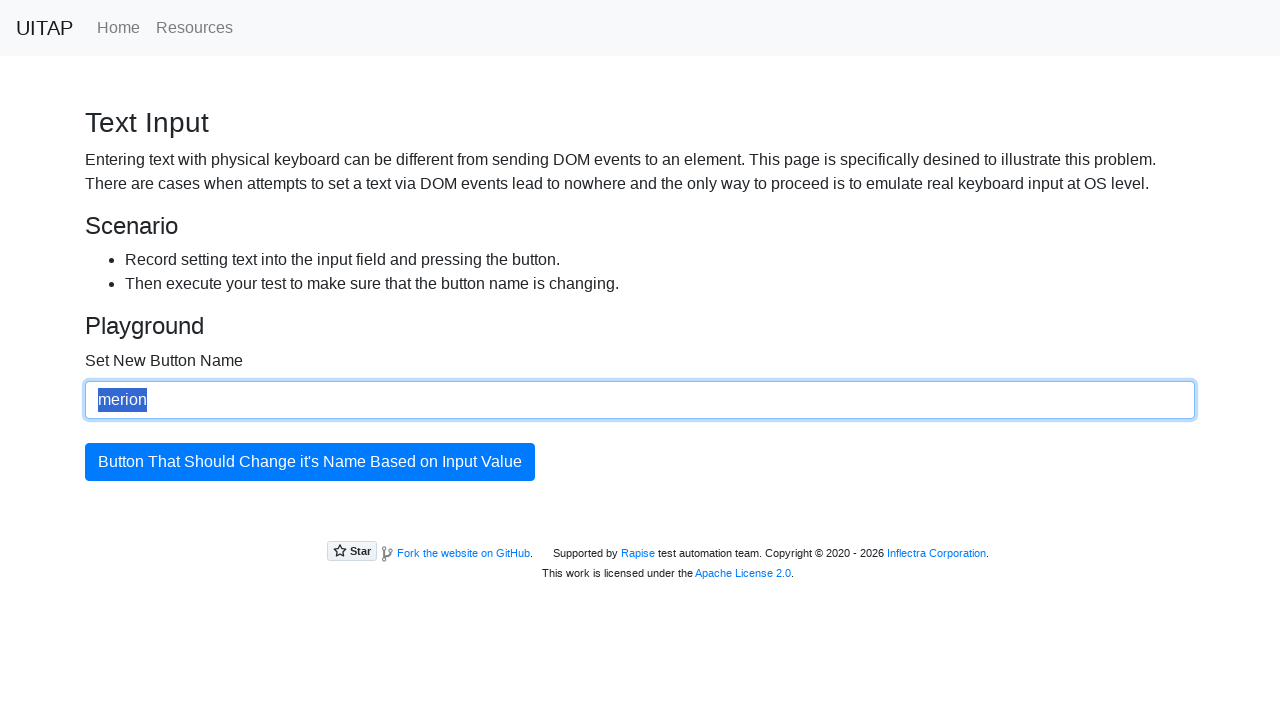

Waited 1 second after copy operation
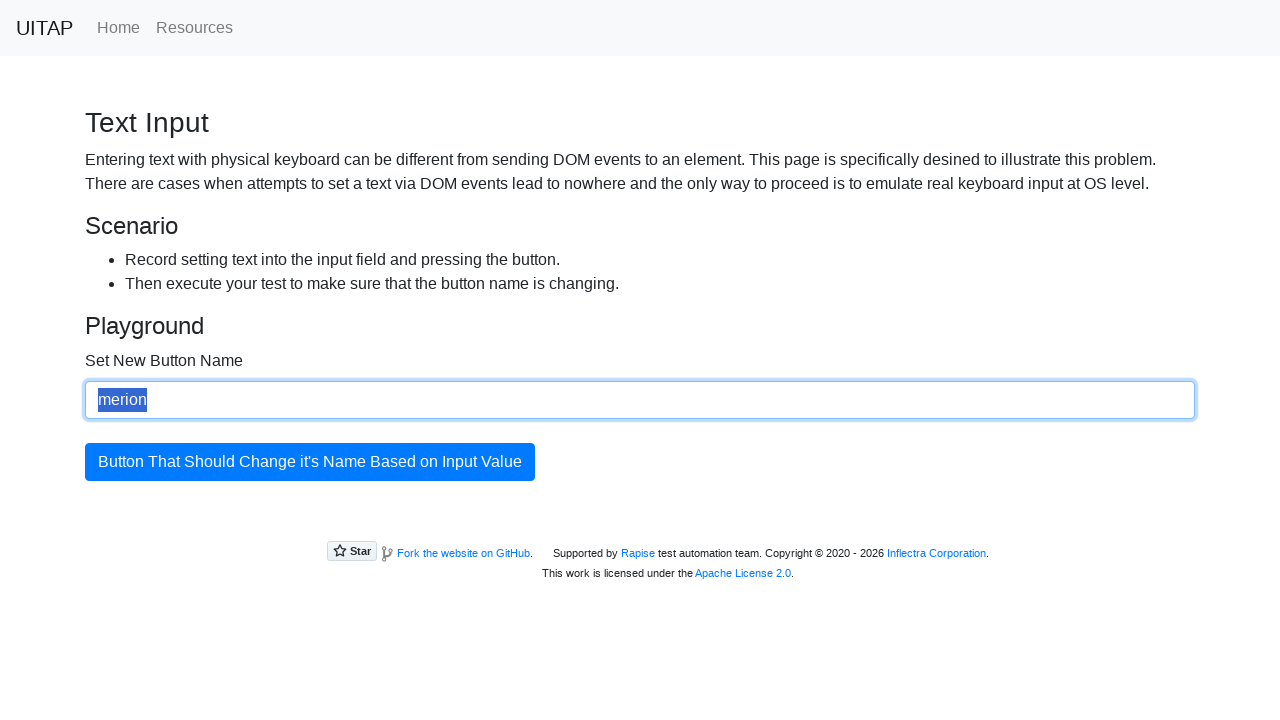

Pressed V key to paste text first time (Ctrl+V)
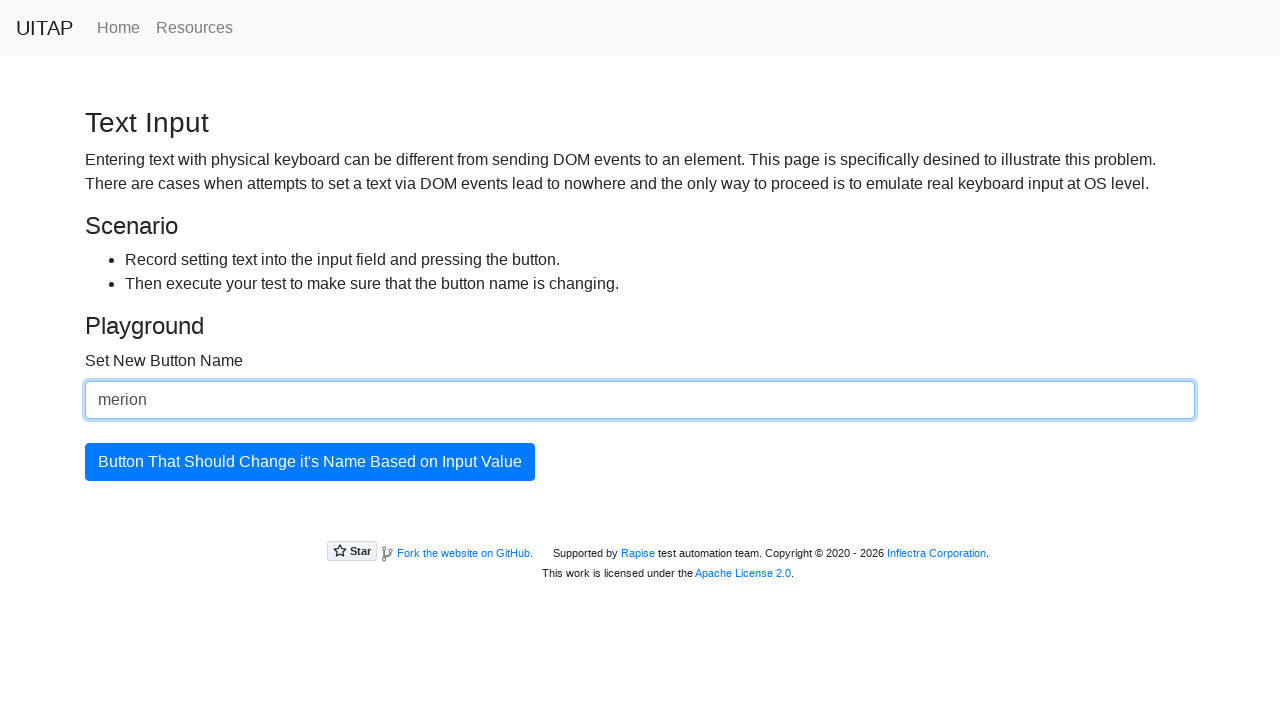

Pressed V key to paste text second time (Ctrl+V)
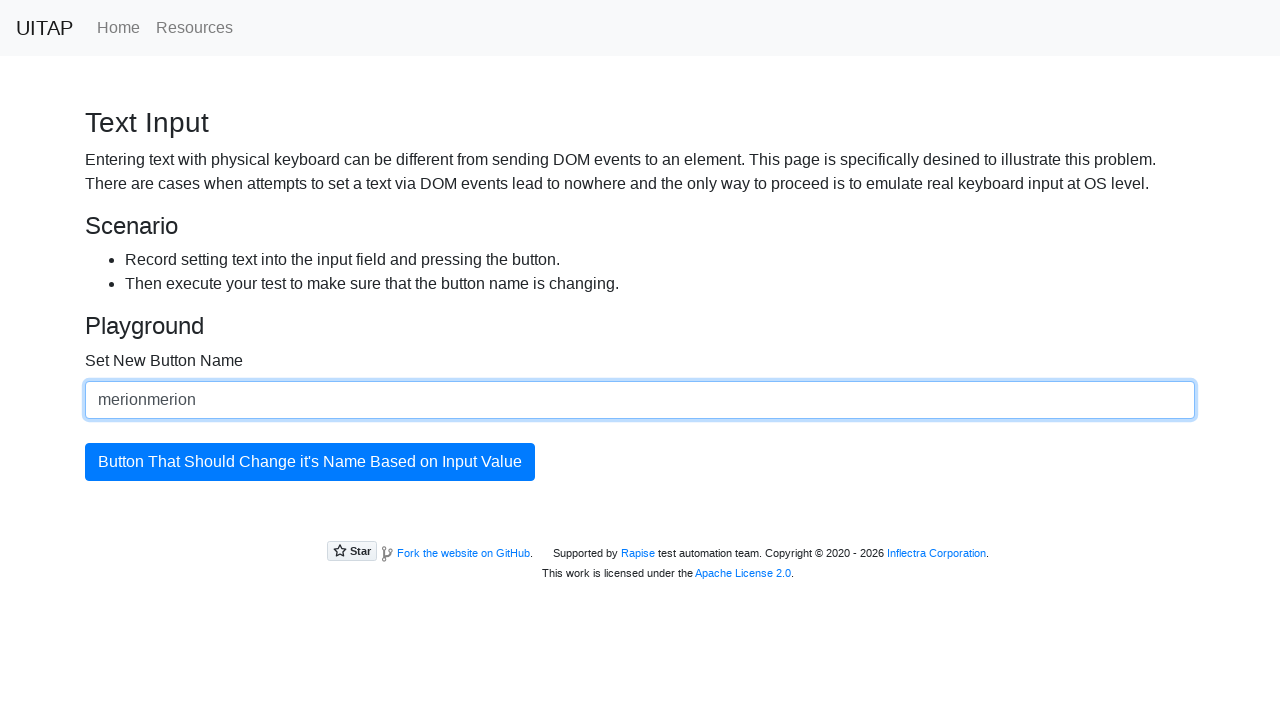

Waited 1 second after second paste operation
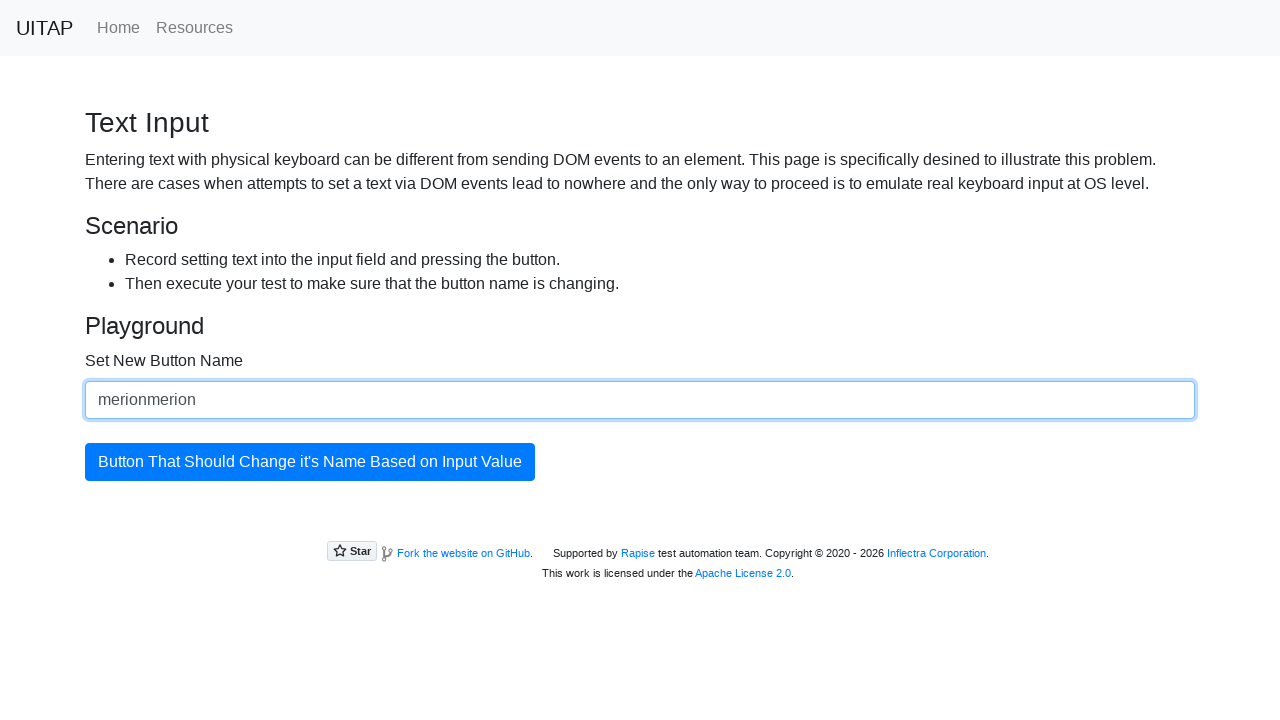

Pressed V key to paste text third time (Ctrl+V)
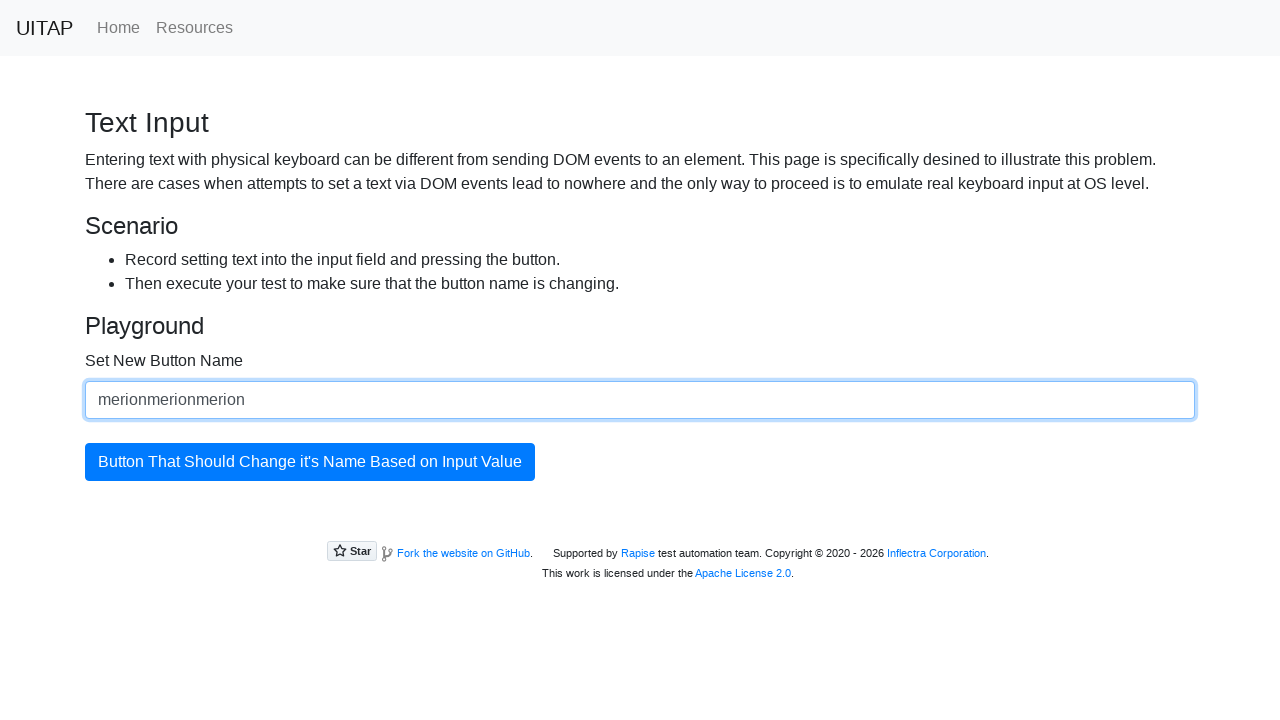

Released Control key
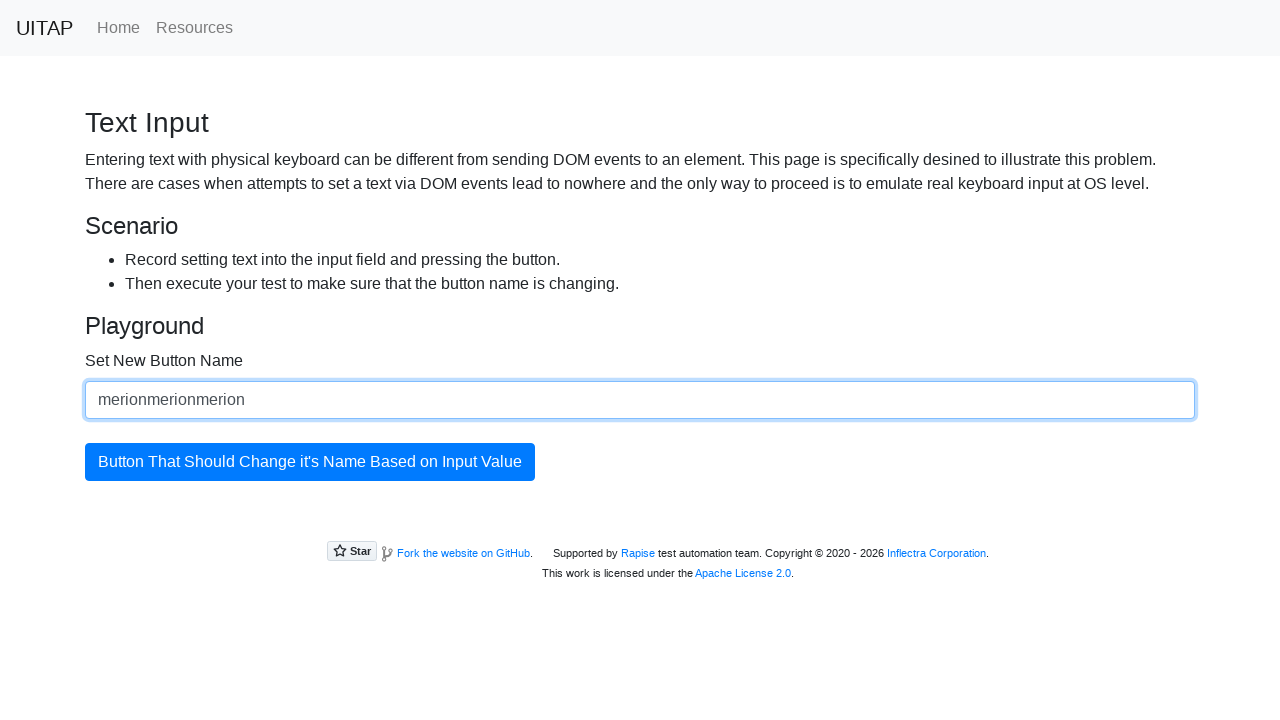

Final wait of 1 second for all operations to complete
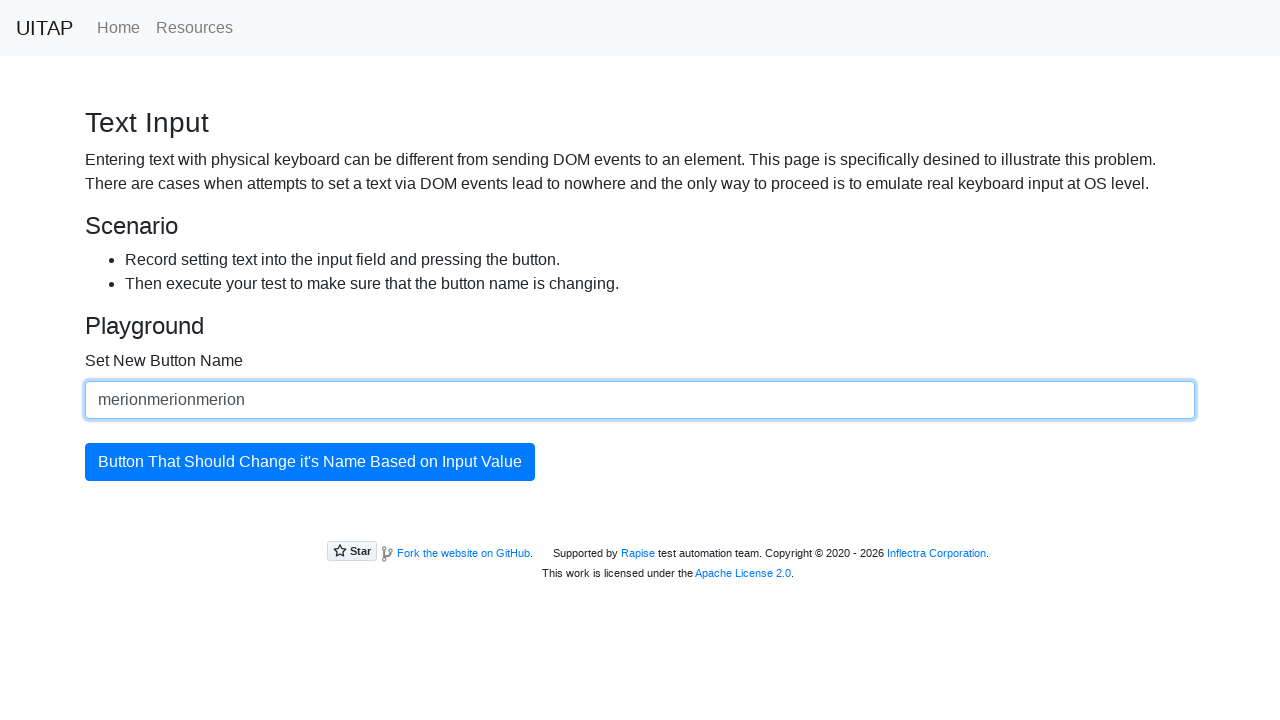

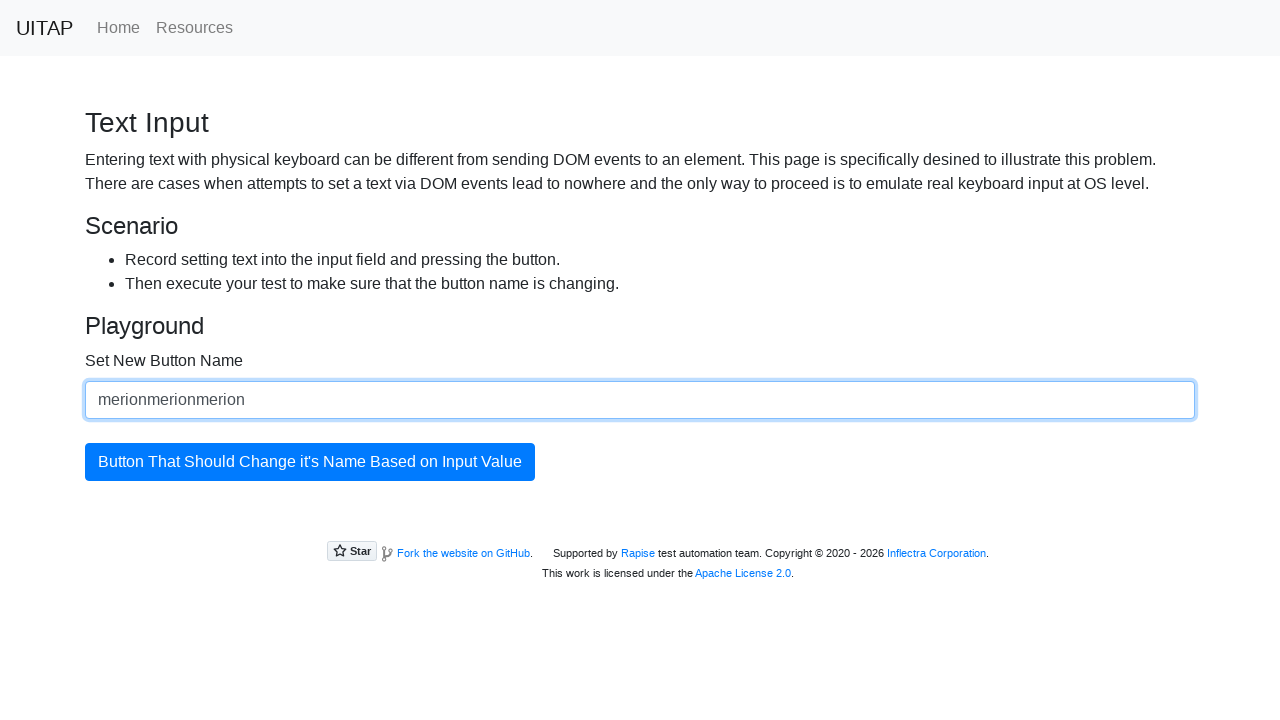